Tests file upload functionality by selecting a file via the file input field, submitting the form, and verifying the uploaded filename is displayed on the confirmation page.

Starting URL: http://the-internet.herokuapp.com/upload

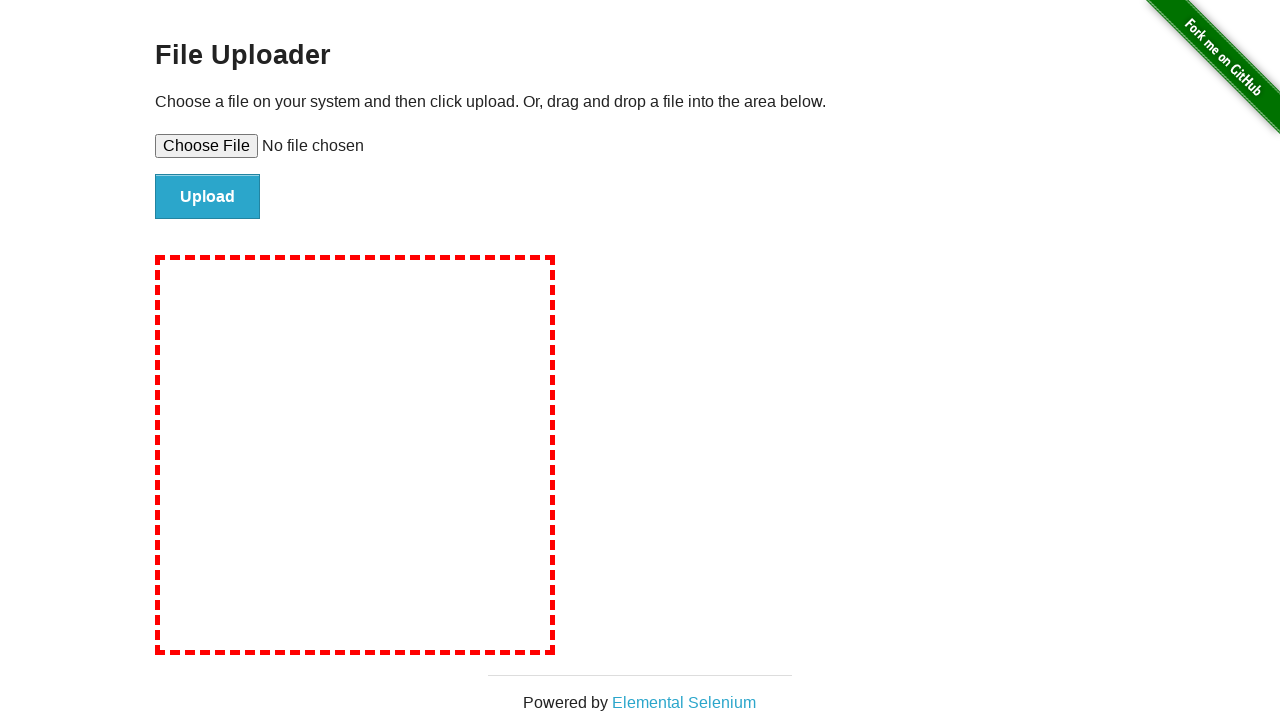

Created temporary file path for upload test
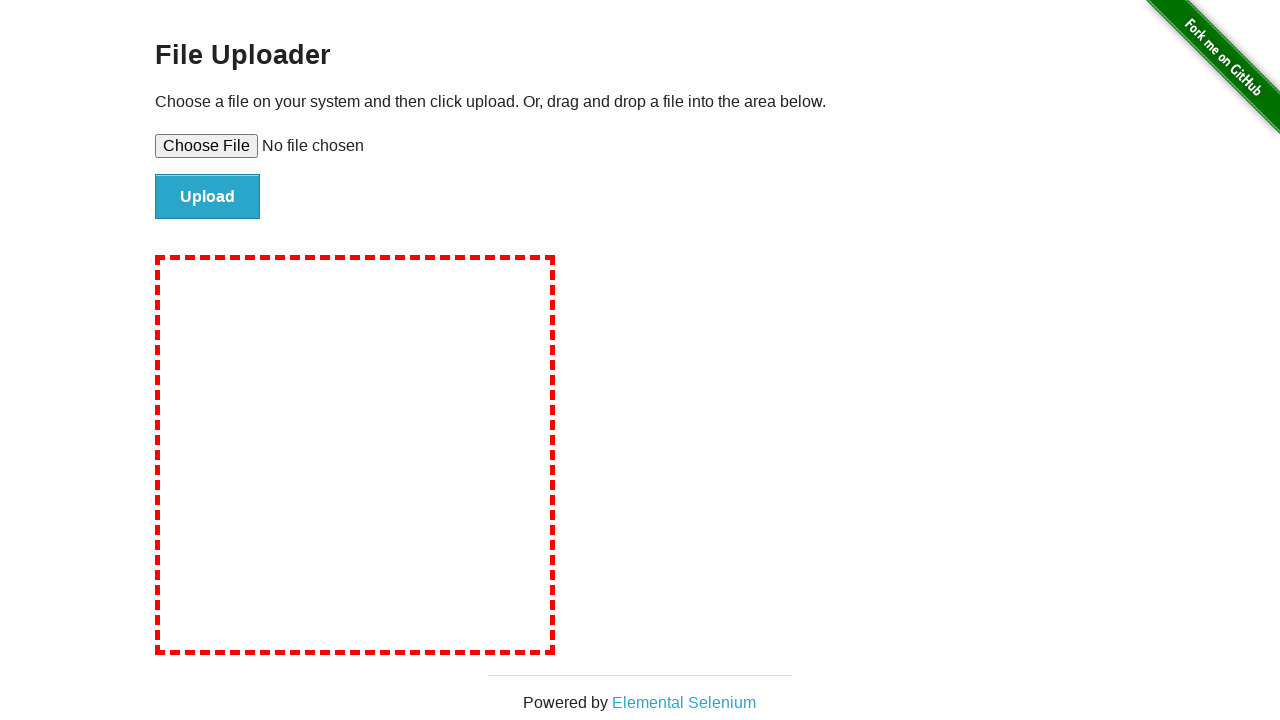

Wrote test content to temporary file
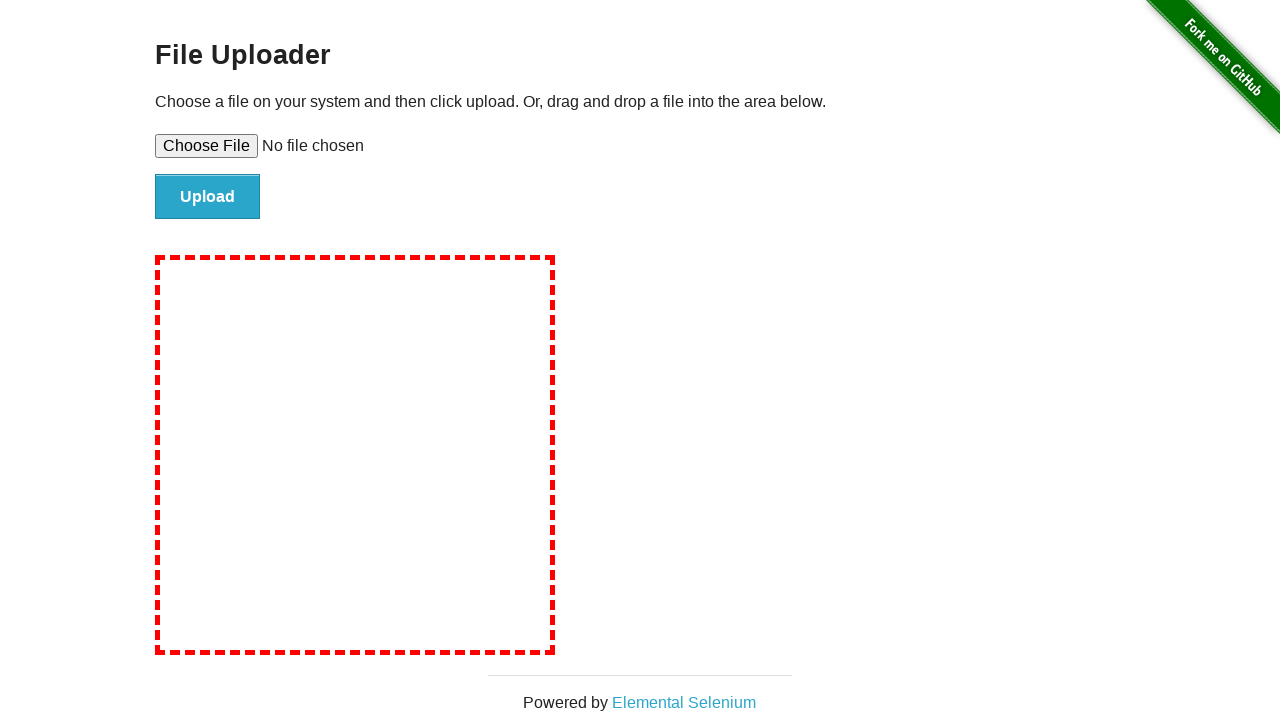

Selected file via file input field
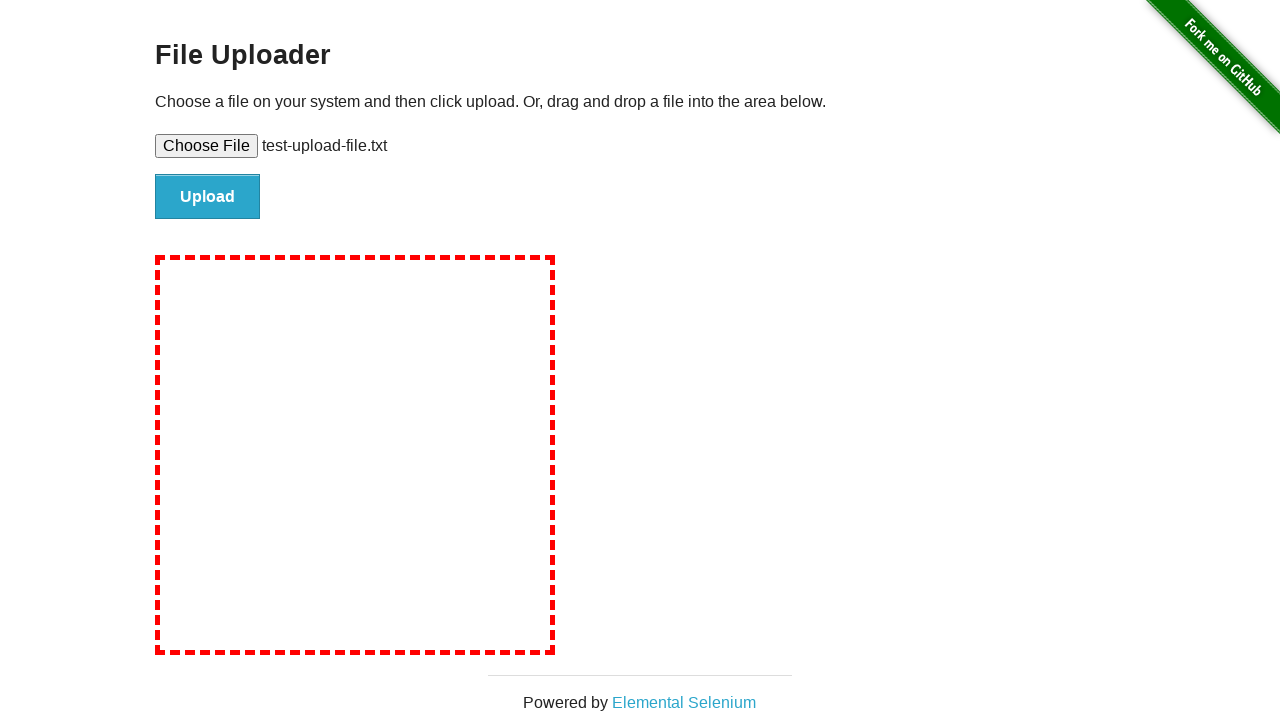

Clicked submit button to upload file at (208, 197) on #file-submit
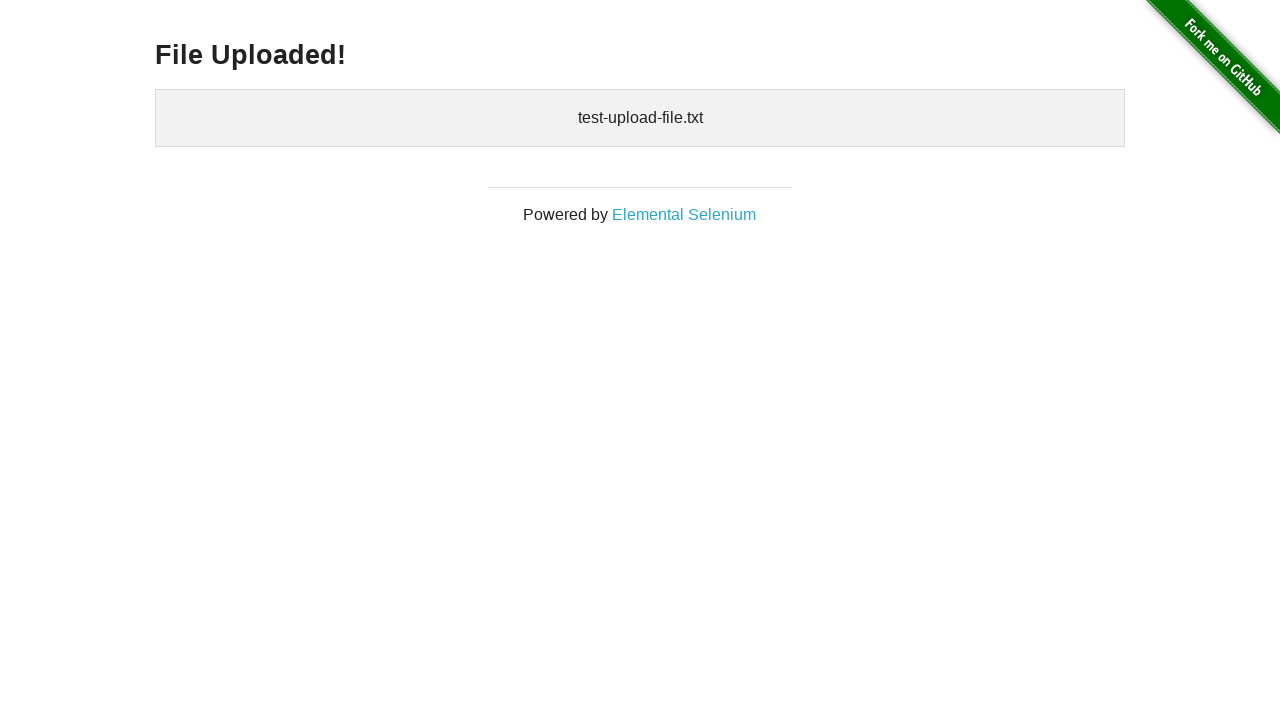

Verified uploaded filename is displayed on confirmation page
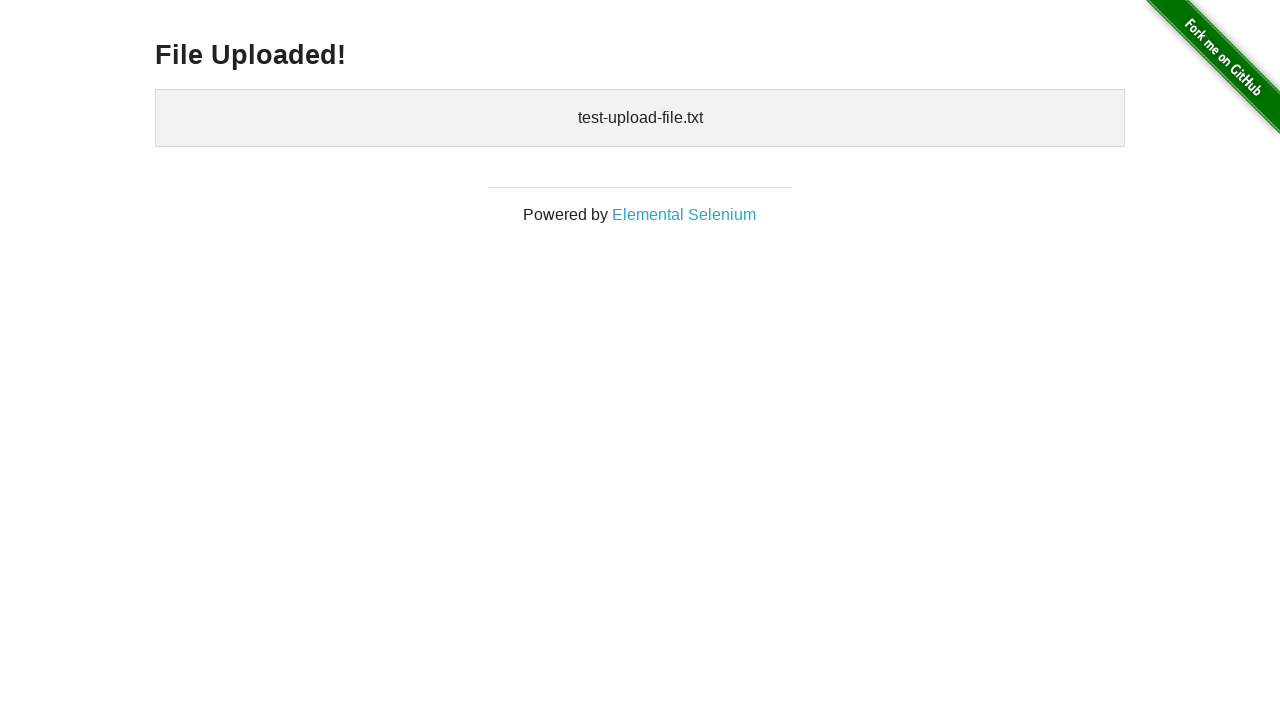

Cleaned up temporary file
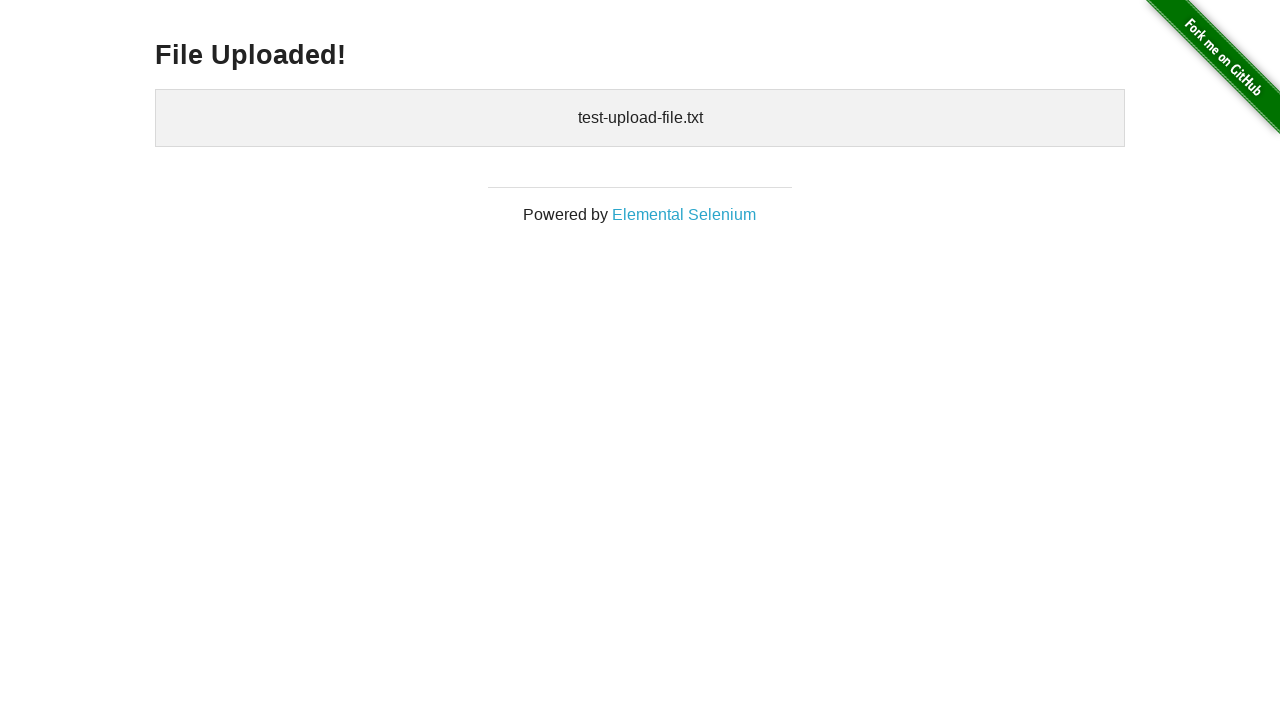

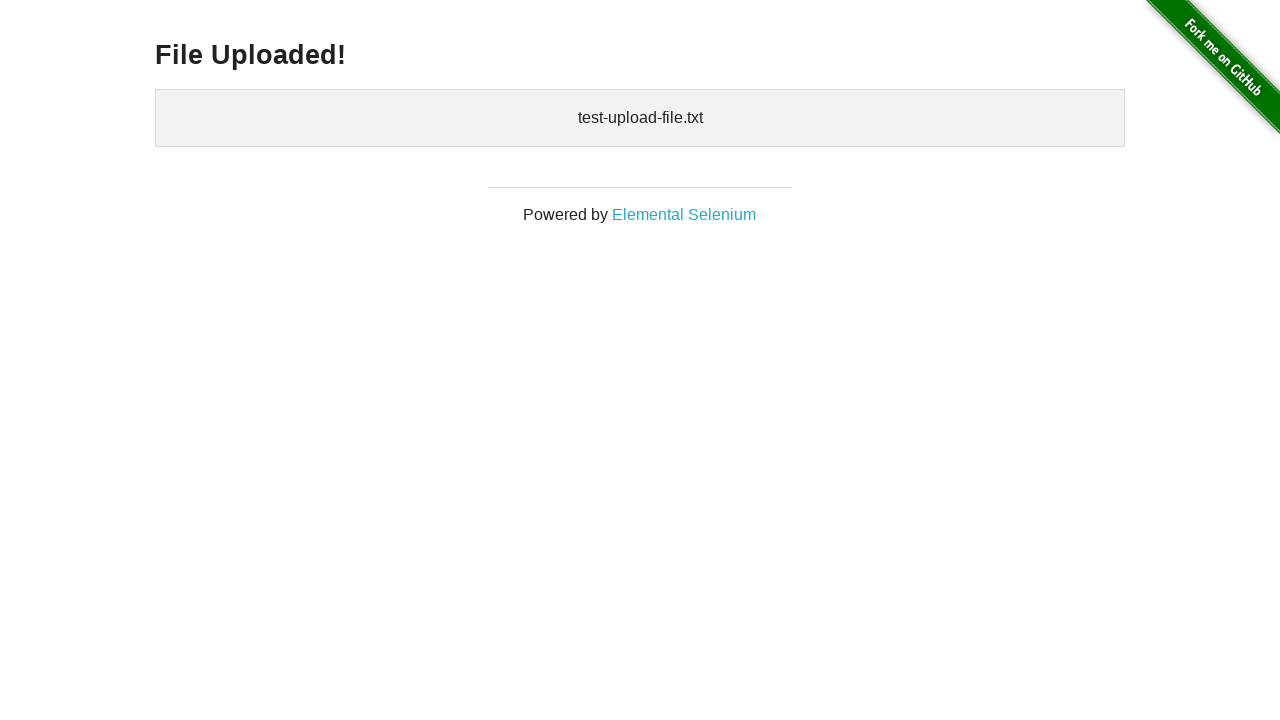